Tests the quantity stepper functionality by clicking the increment and decrement buttons on the Brocolli product and verifying the quantity changes correctly

Starting URL: https://rahulshettyacademy.com/seleniumPractise/#/

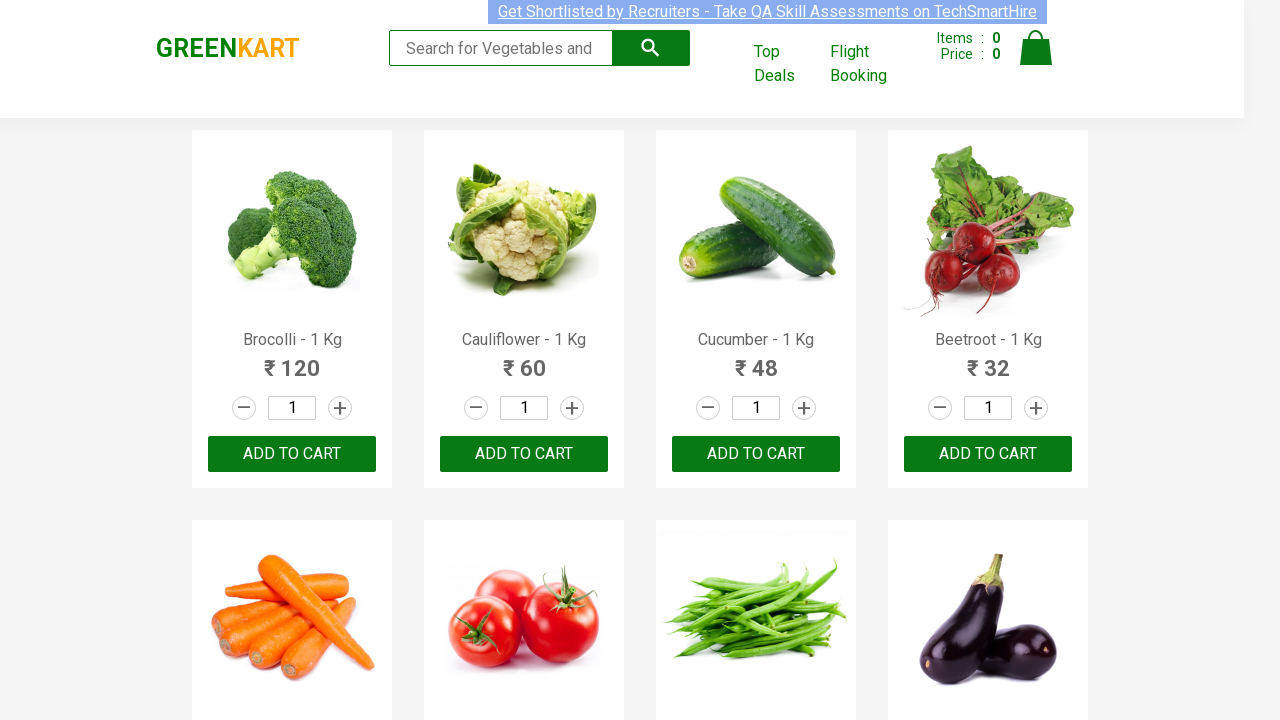

Located quantity input field for Brocolli product
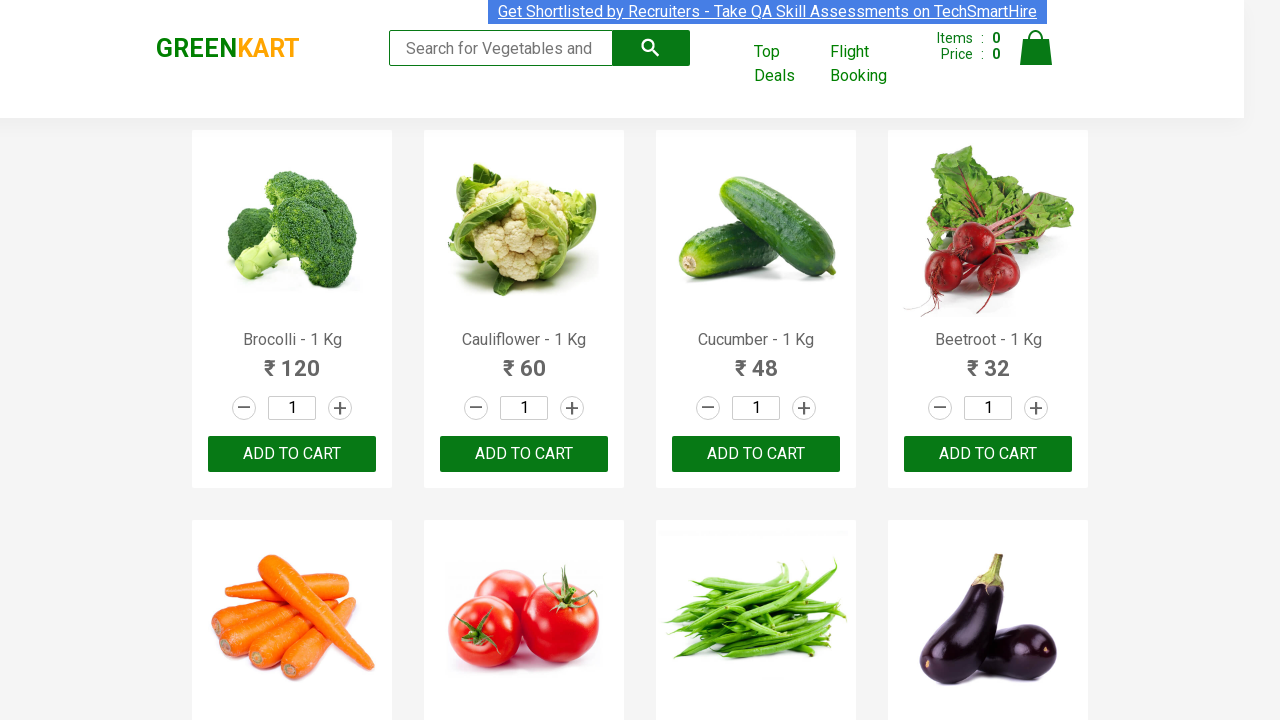

Located increment button for Brocolli product
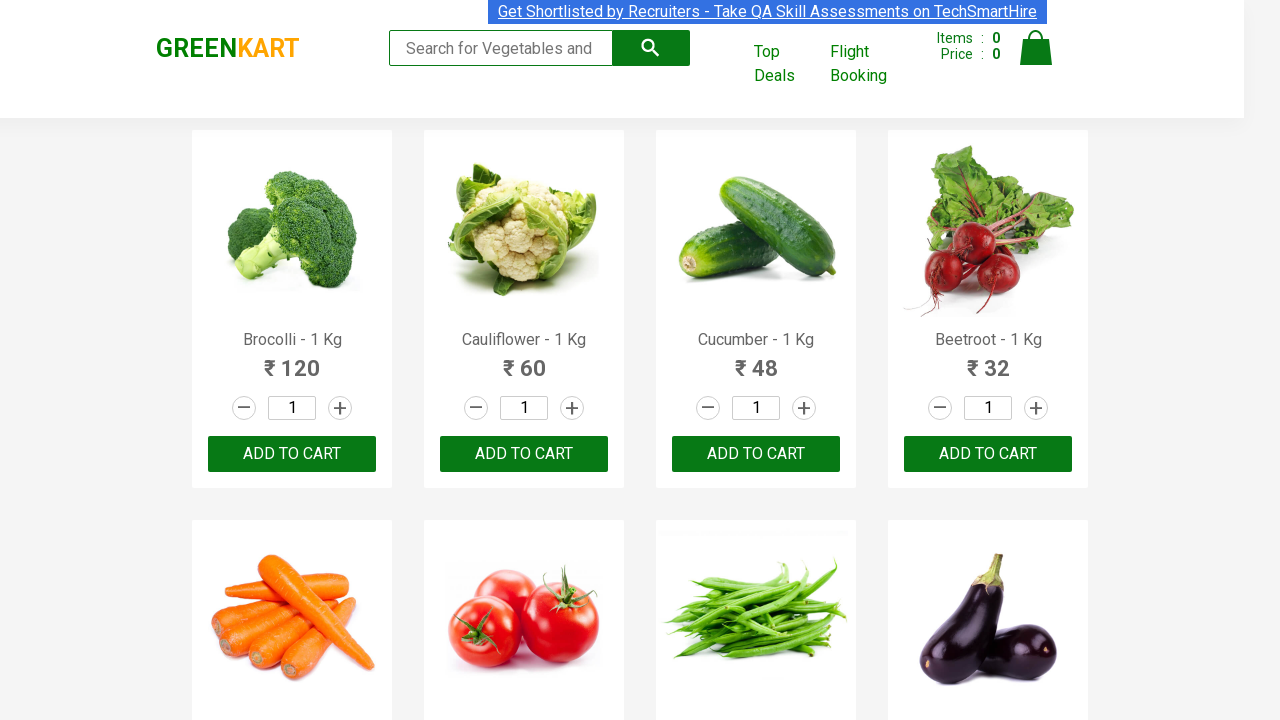

Located decrement button for Brocolli product
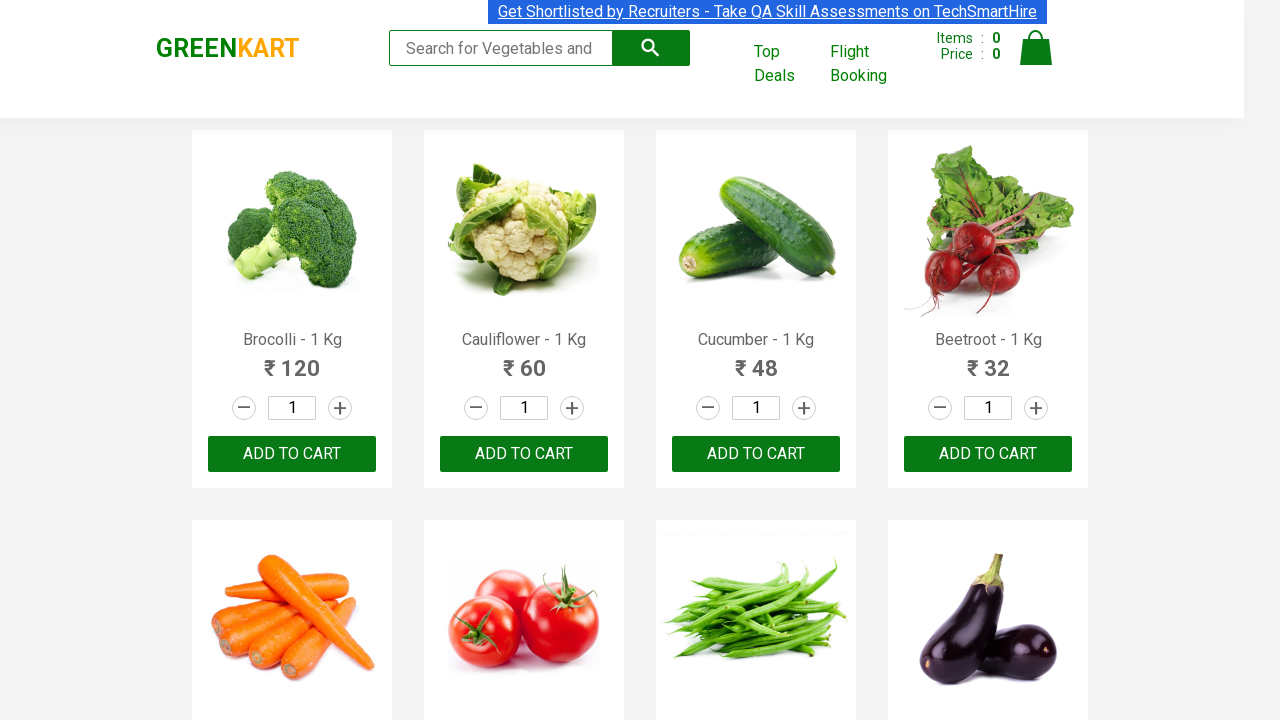

Retrieved initial quantity value: 1
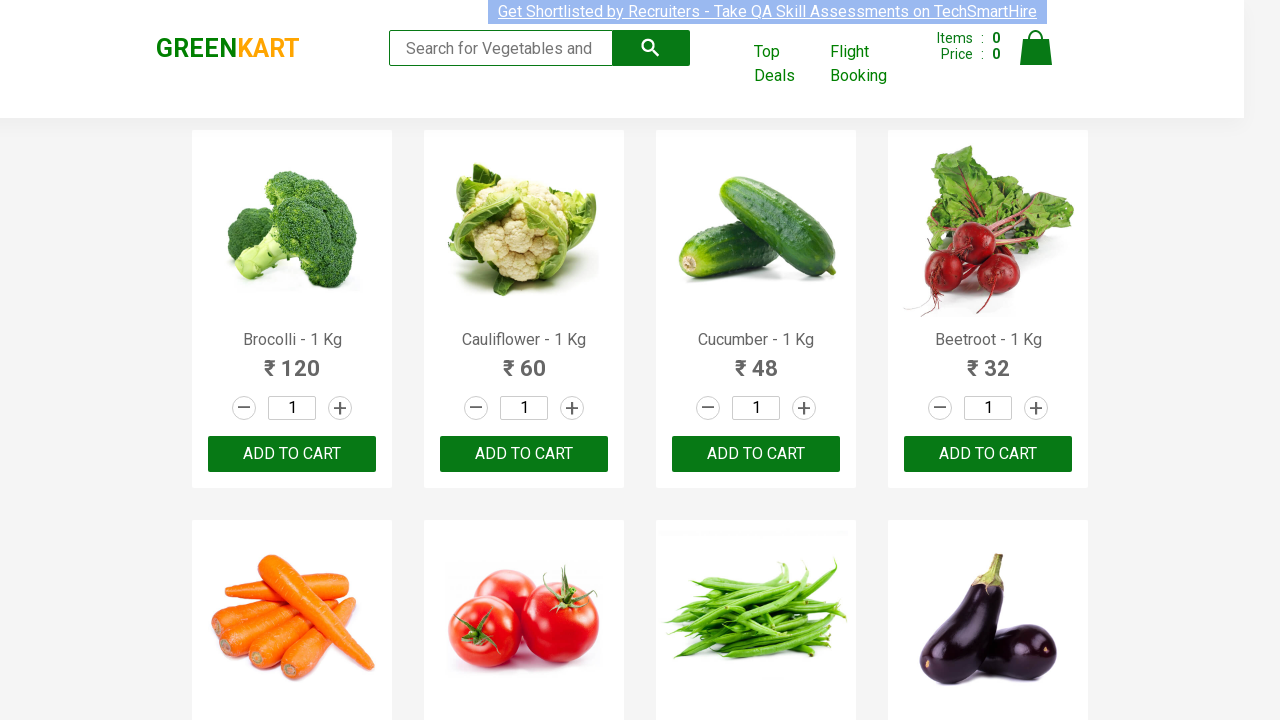

Clicked increment button to increase quantity at (340, 408) on .product:has-text("Brocolli") .increment
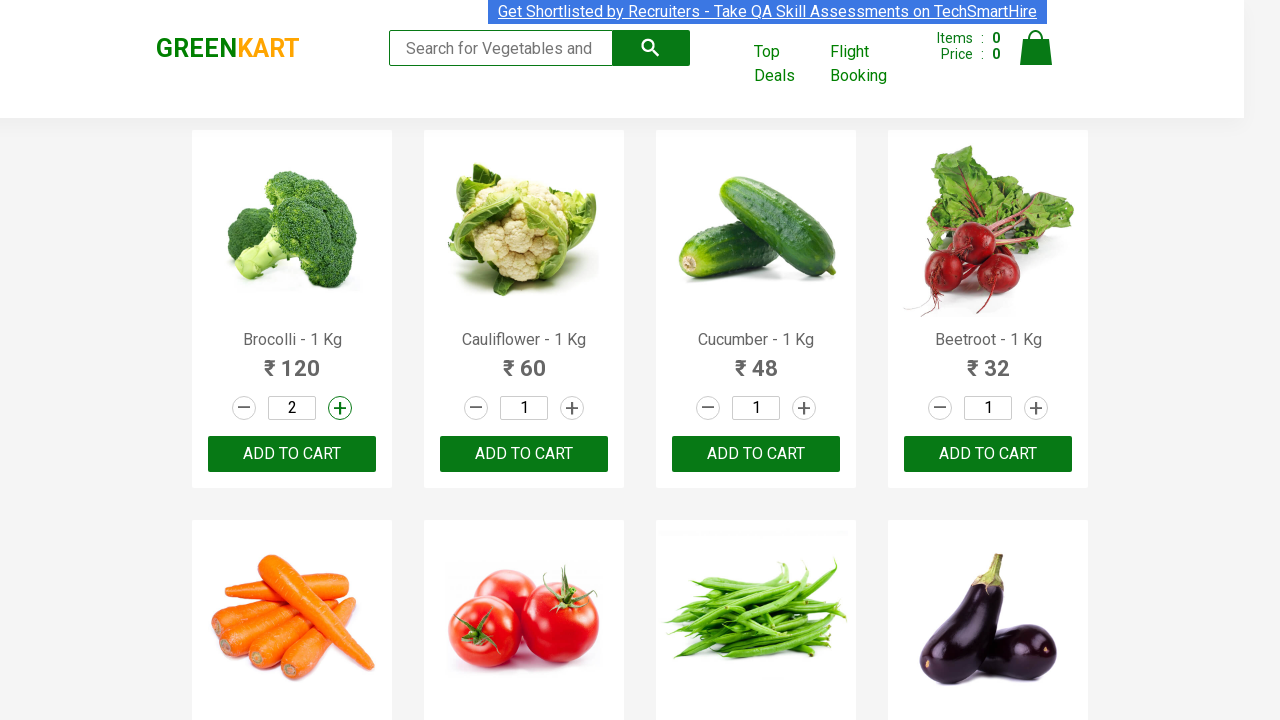

Retrieved quantity value after increment: 2
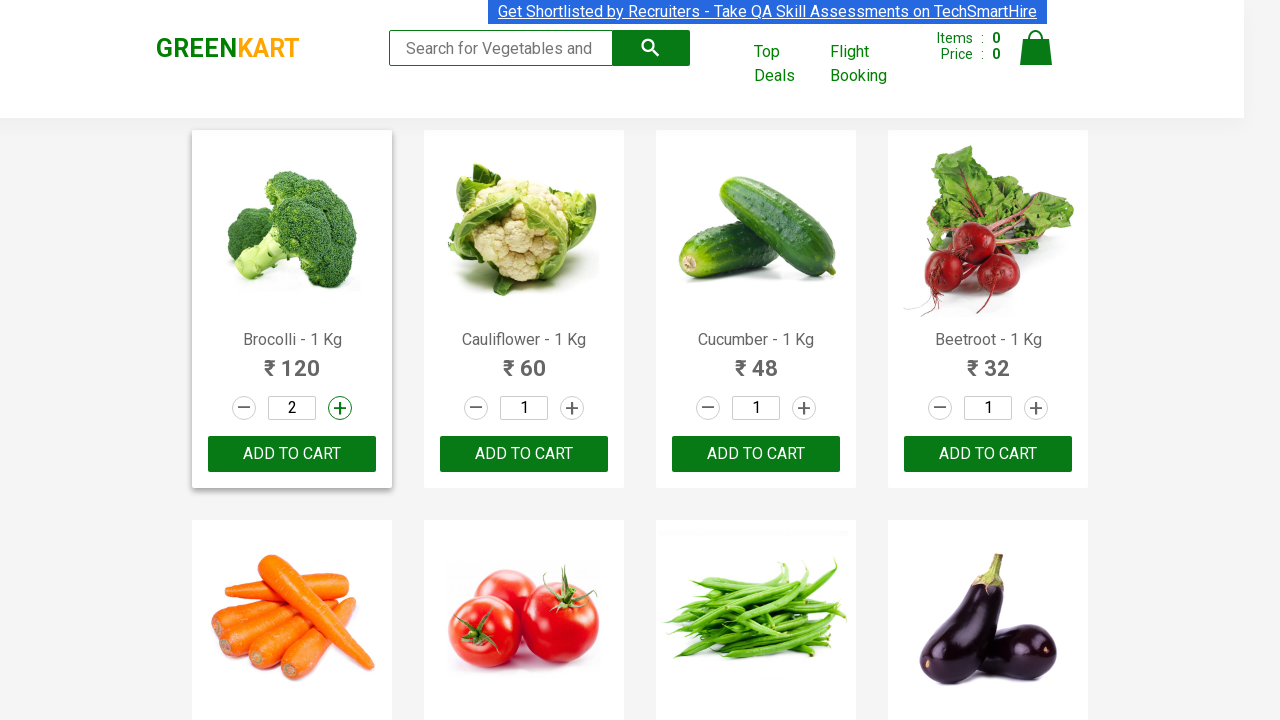

Verified quantity increased from 1 to 2 (increment by 1)
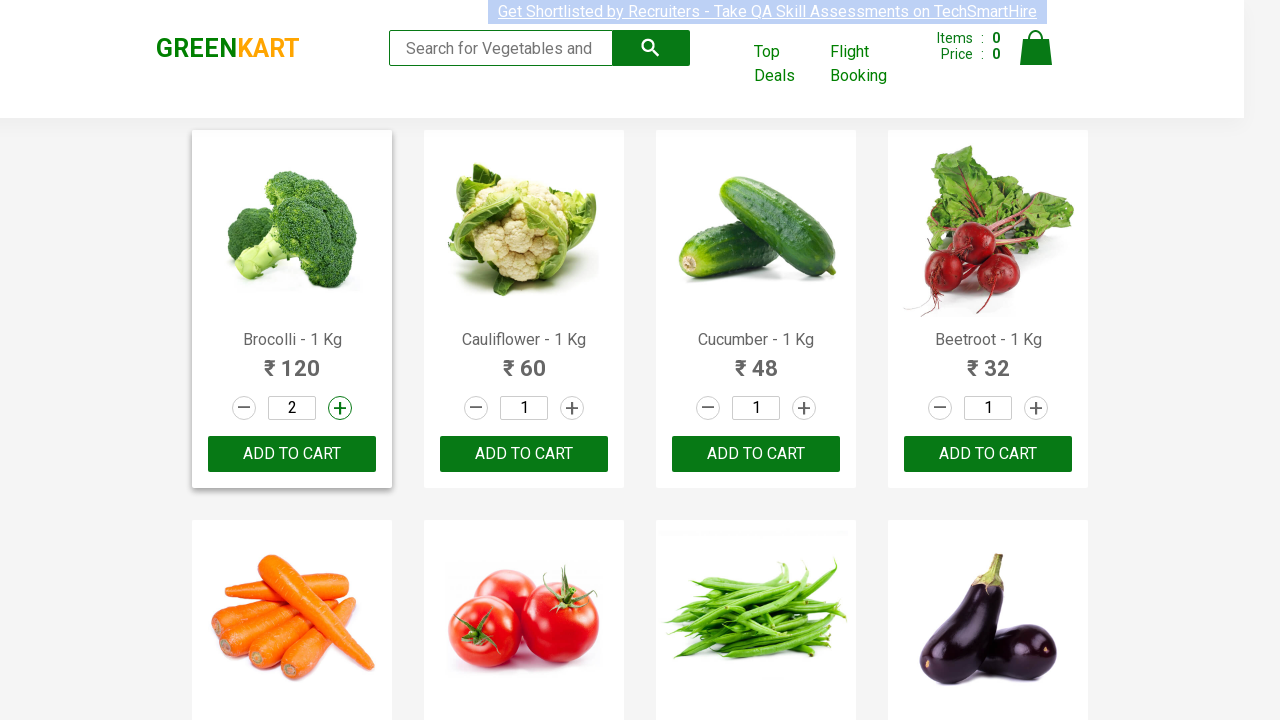

Retrieved quantity value before decrement: 2
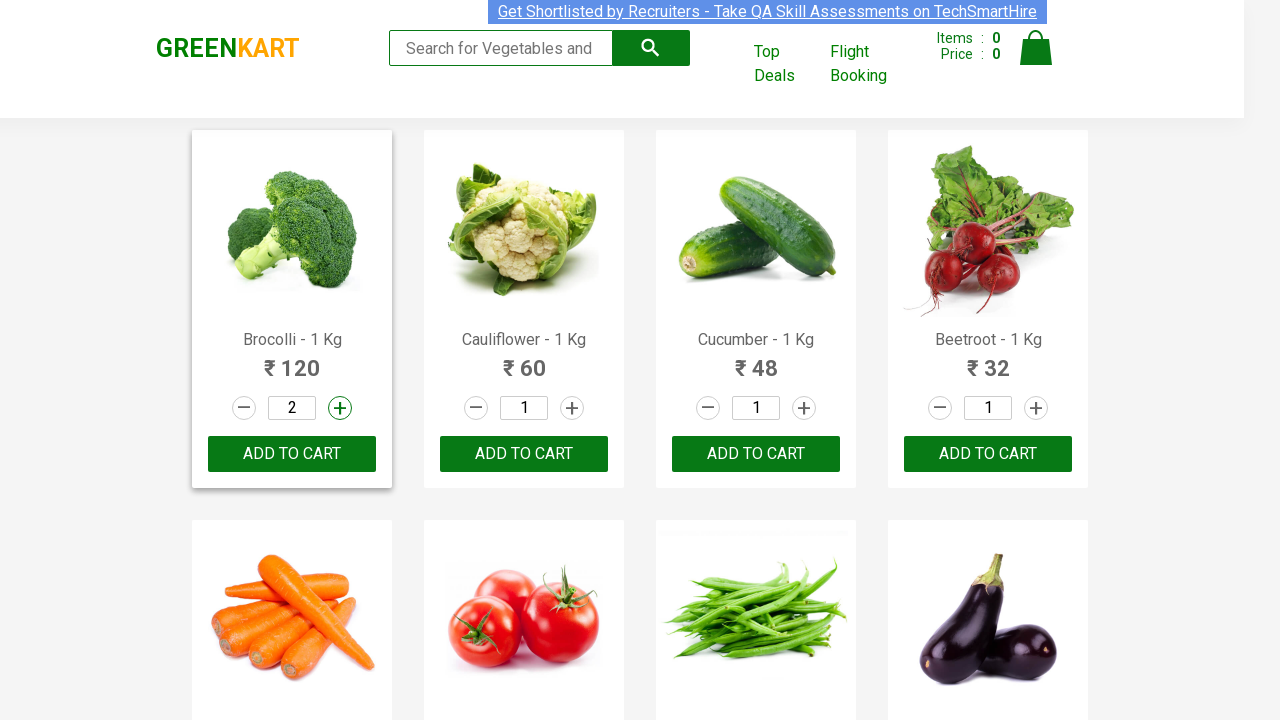

Clicked decrement button to decrease quantity at (244, 408) on .product:has-text("Brocolli") .decrement
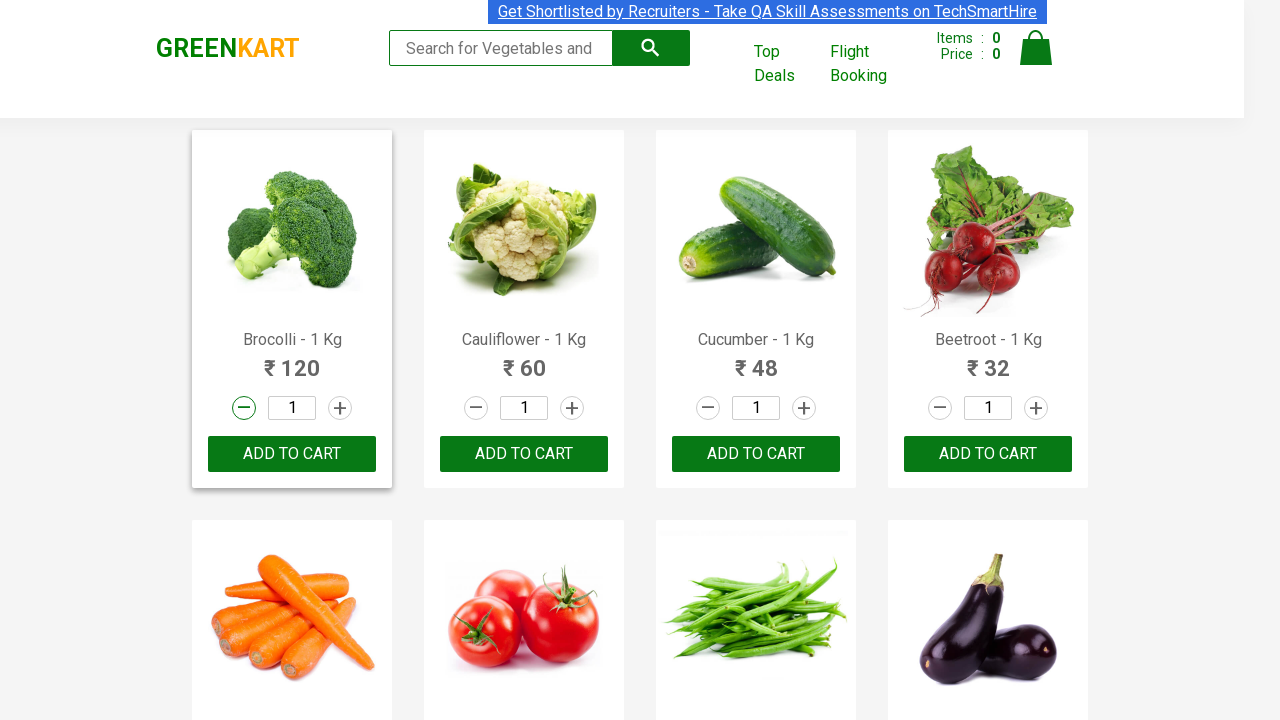

Retrieved quantity value after decrement: 1
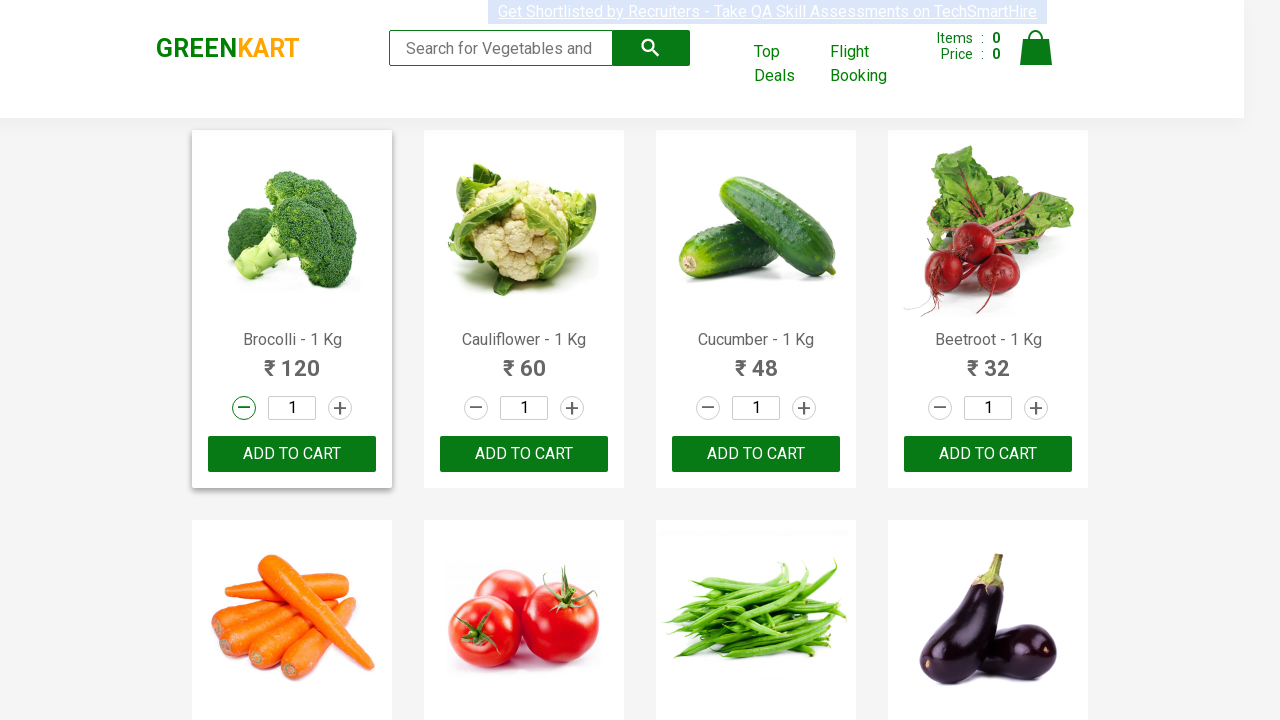

Verified quantity decreased from 2 to 1 (decrement by 1)
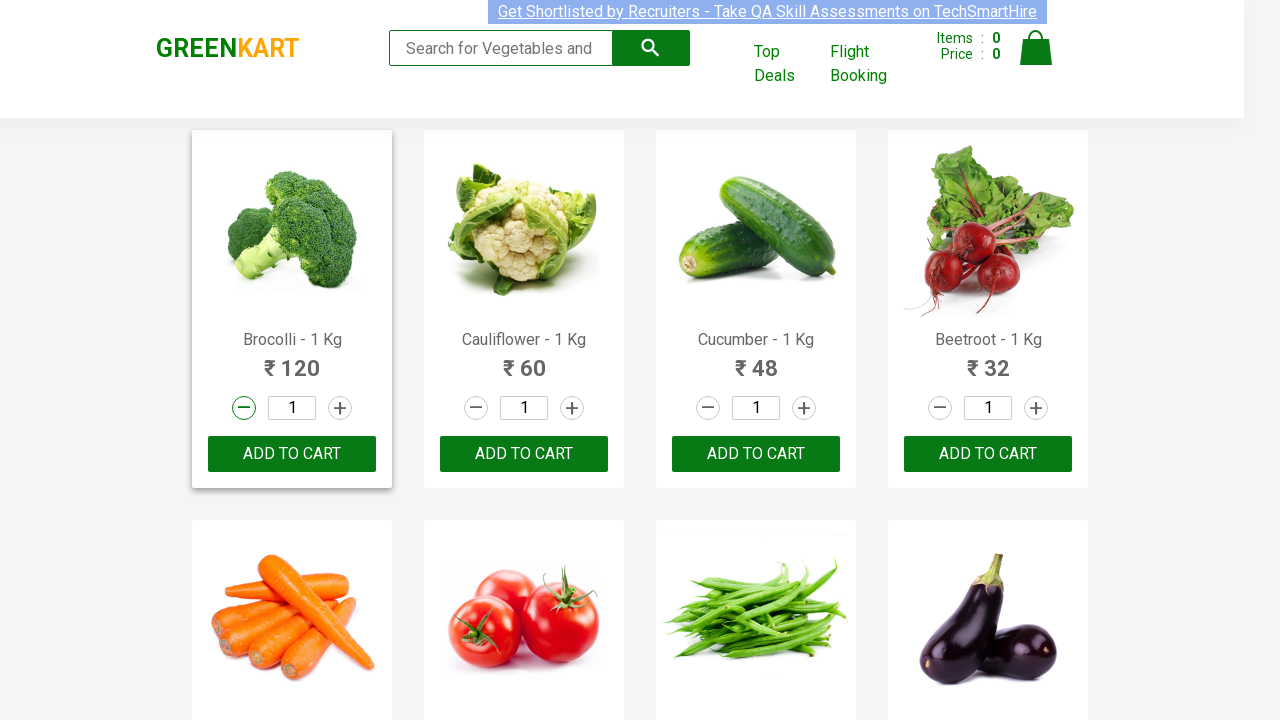

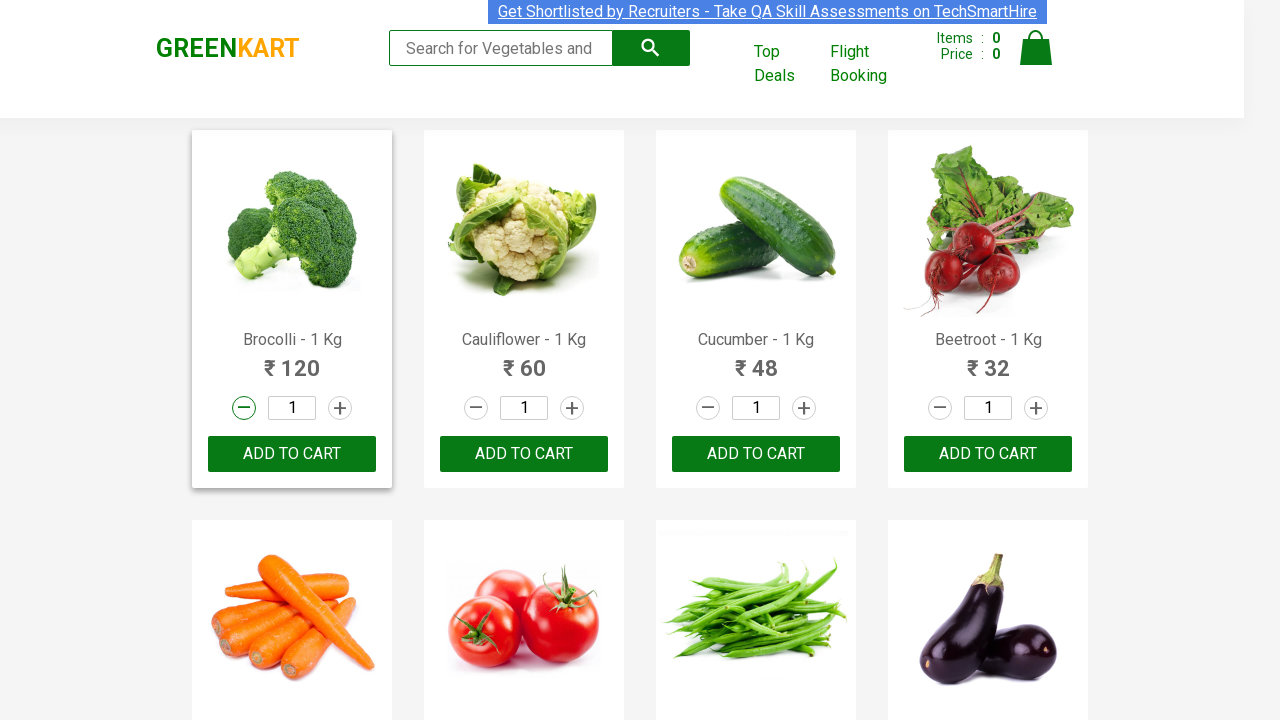